Navigates to Flipkart homepage and retrieves page information including title, URL, and page source

Starting URL: https://www.flipkart.com

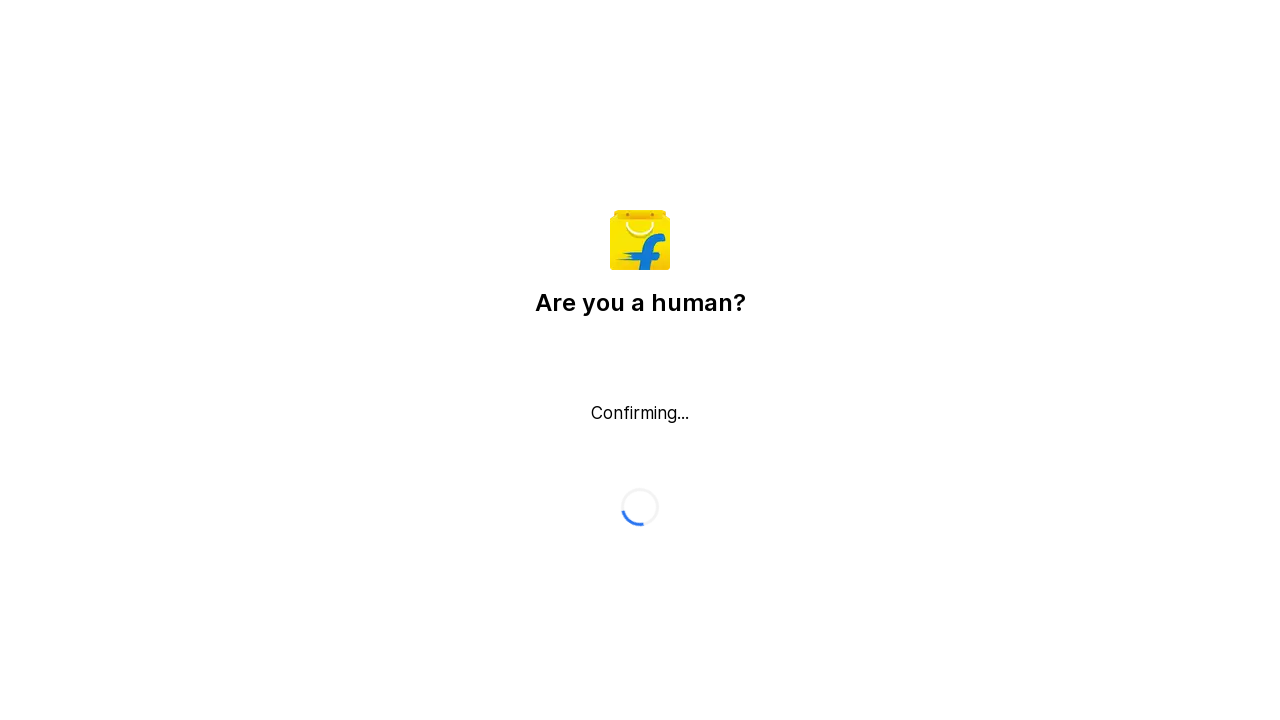

Retrieved page title
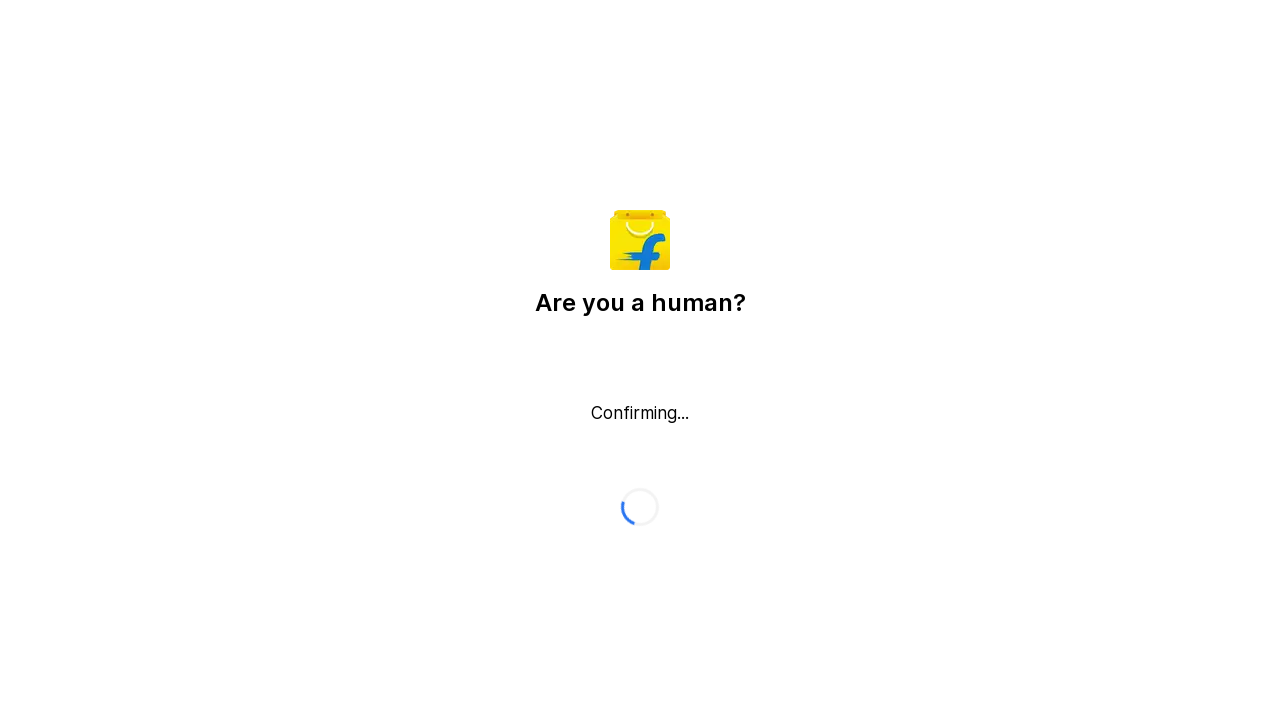

Retrieved current page URL
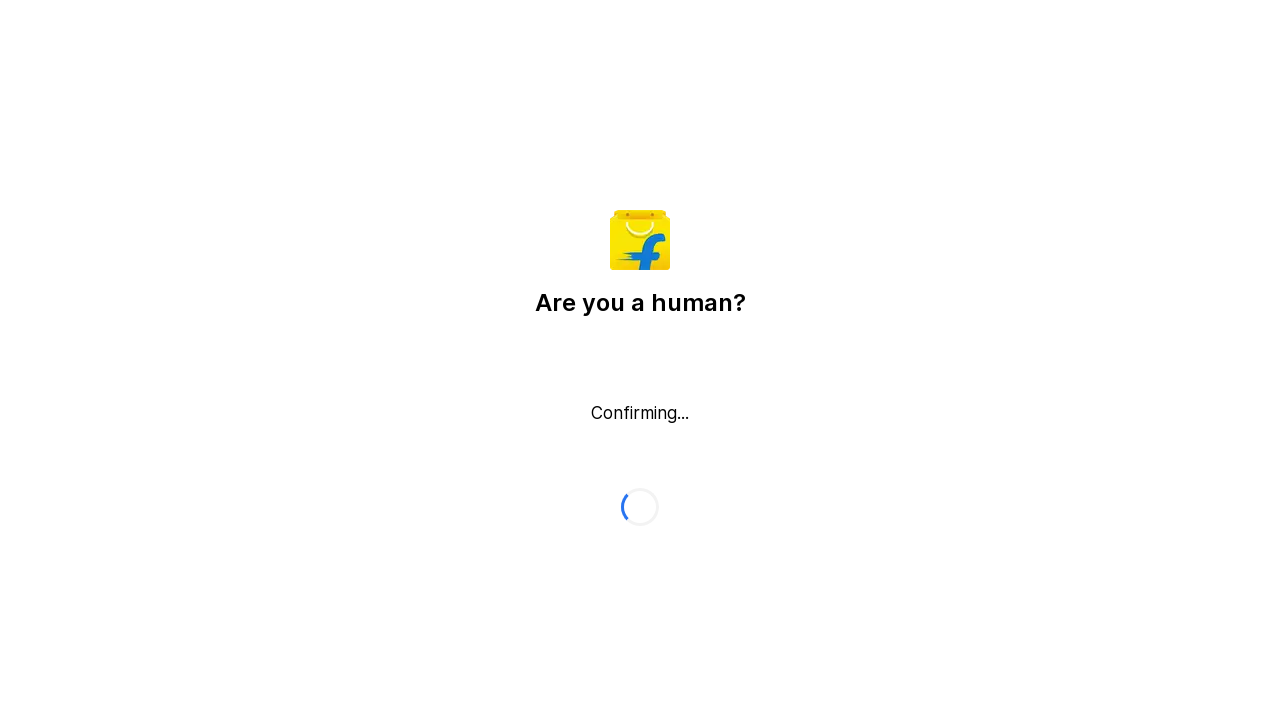

Retrieved page source content
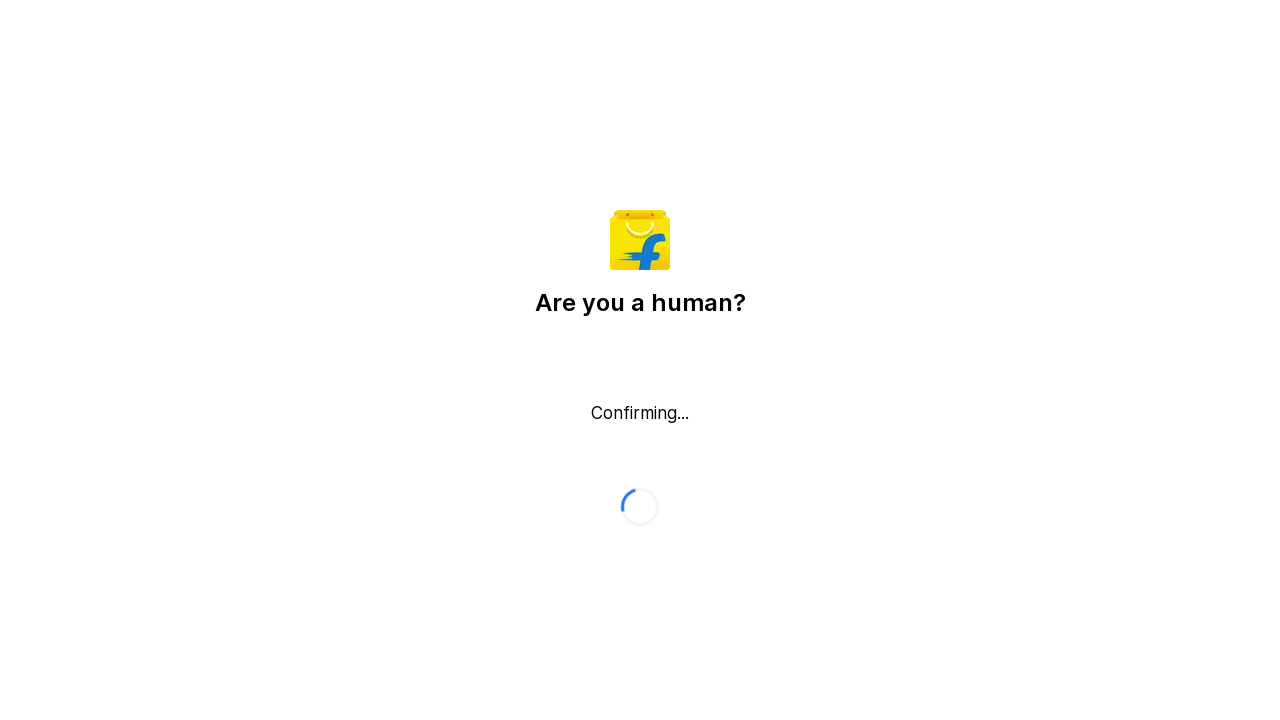

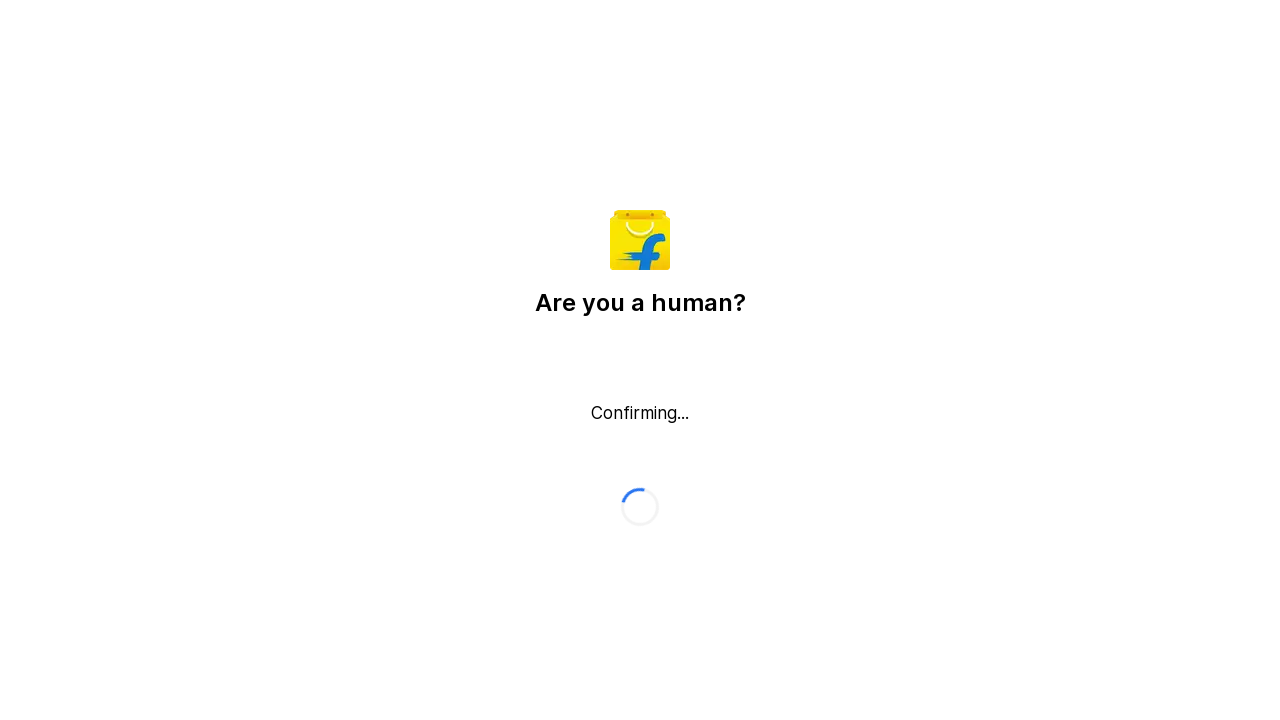